Tests a Japanese weather forecast lookup form by entering a postal code, clicking the search button, and then clicking a write button to generate results.

Starting URL: https://sitecreation.co.jp/tenkiyohou/

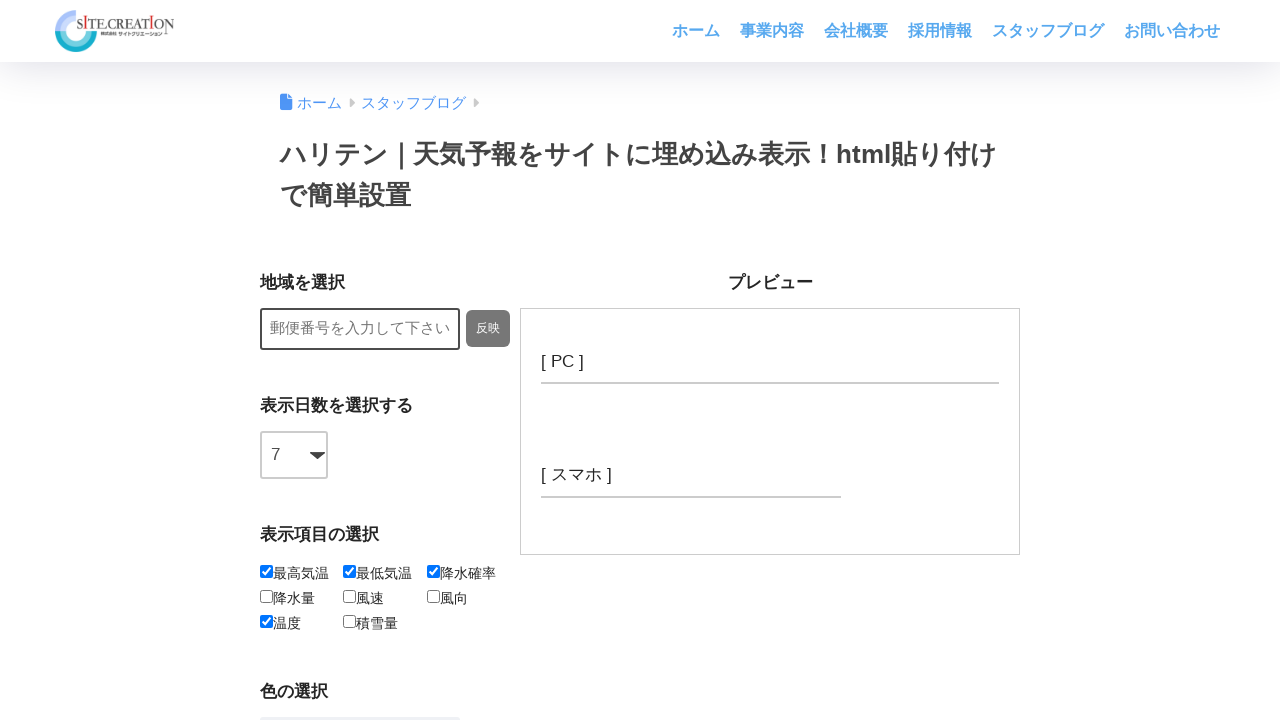

Filled postal code field with '9908570' on .p-postal-code
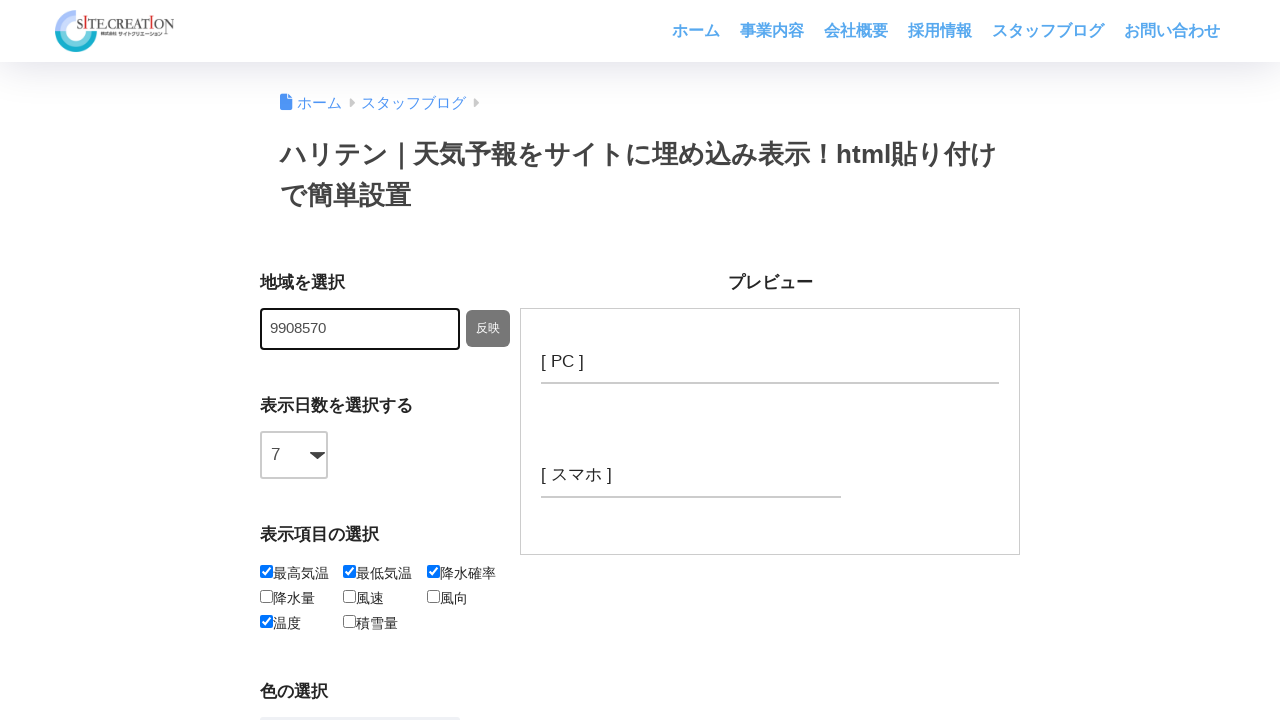

Clicked search/lookup button at (488, 329) on #btn
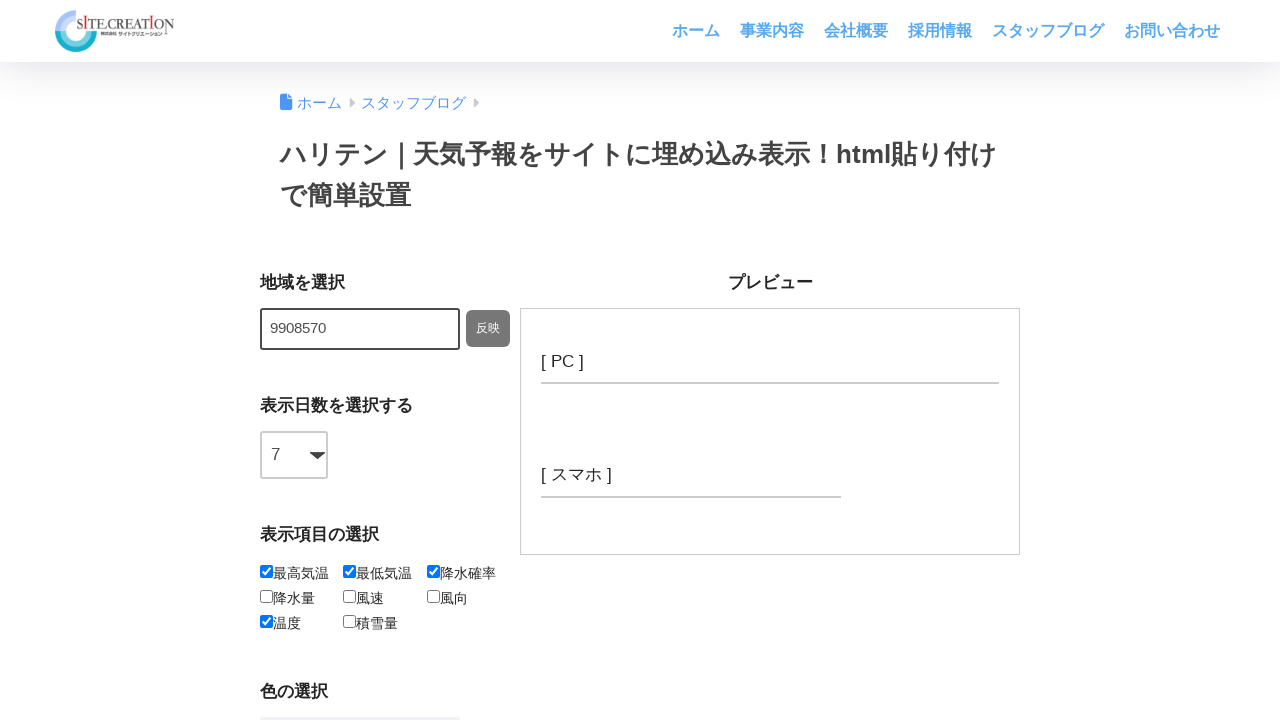

Clicked write button to generate results at (385, 361) on #btn-write
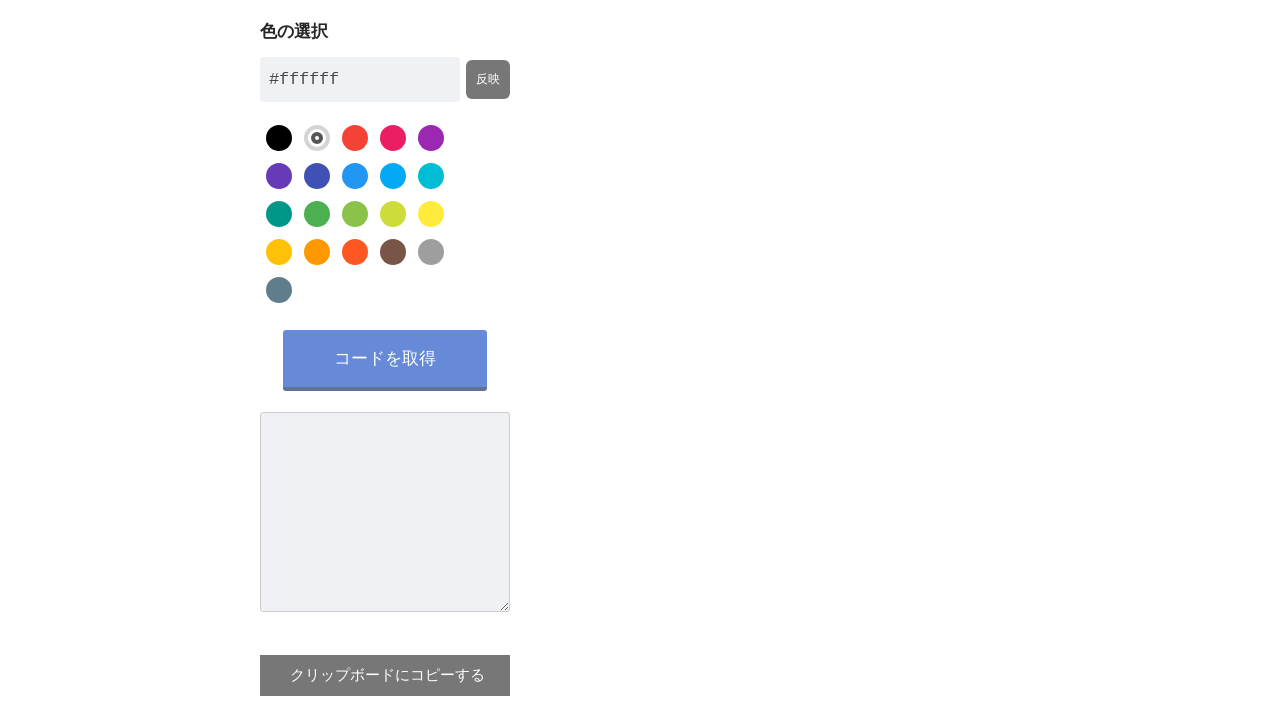

Results loaded in copy element
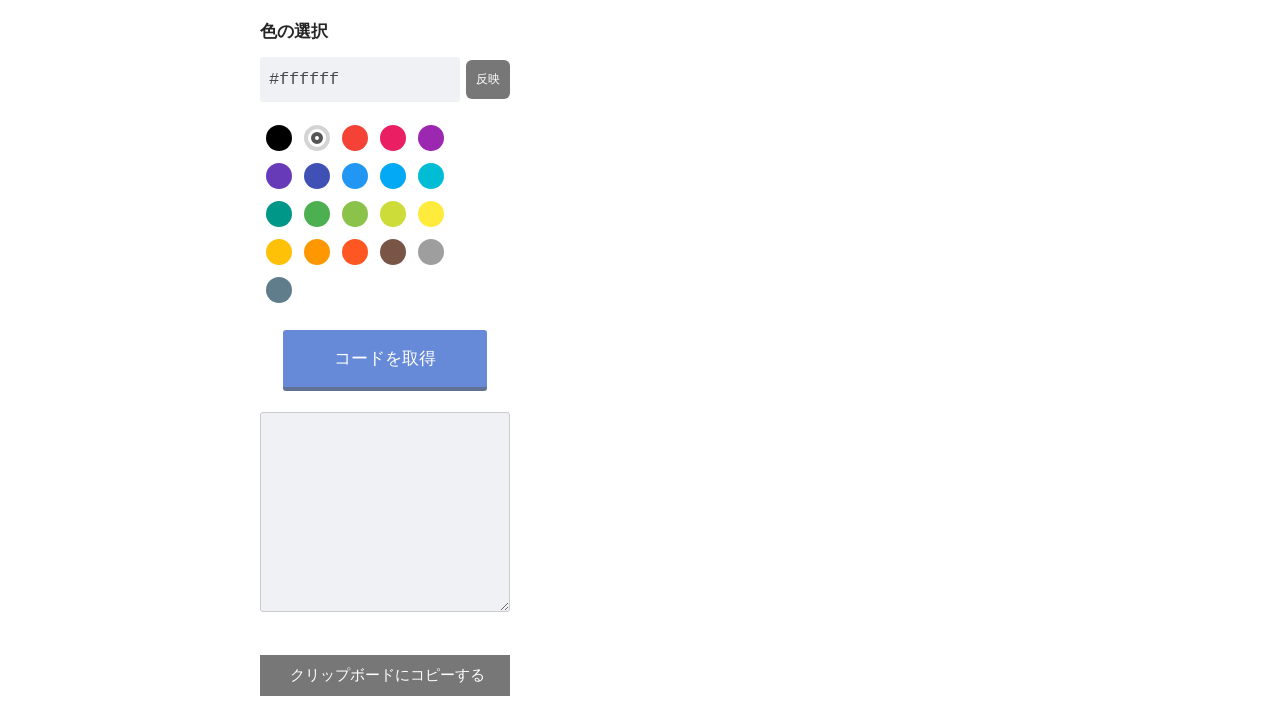

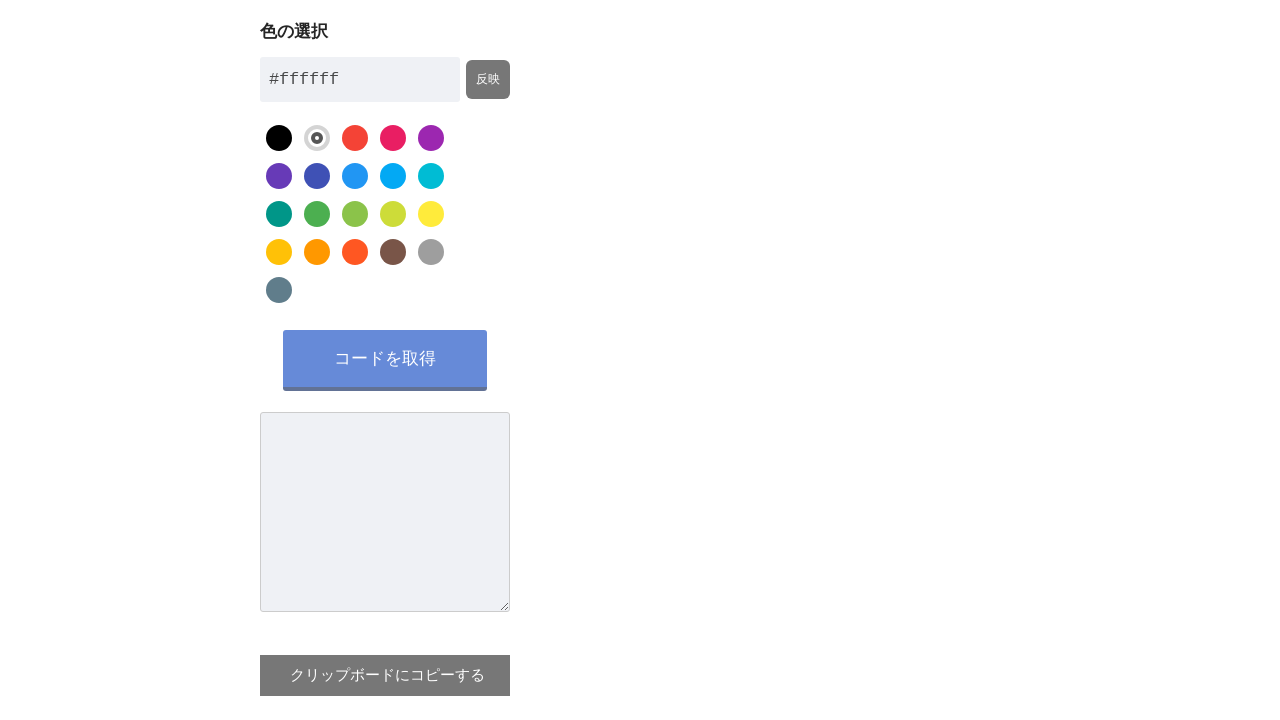